Tests increasing adults count then decreasing it back using the decrease button

Starting URL: https://ancabota09.wixsite.com/intern

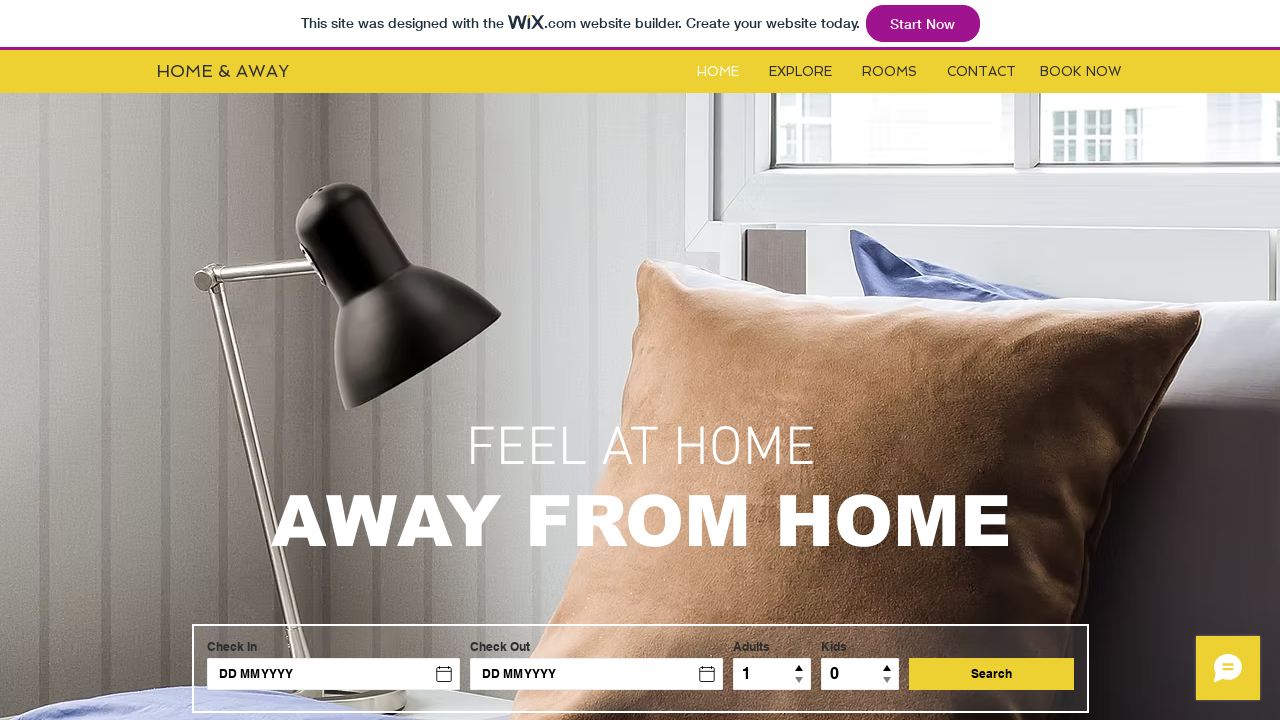

Clicked on Rooms link at (890, 72) on #i6kl732v2label
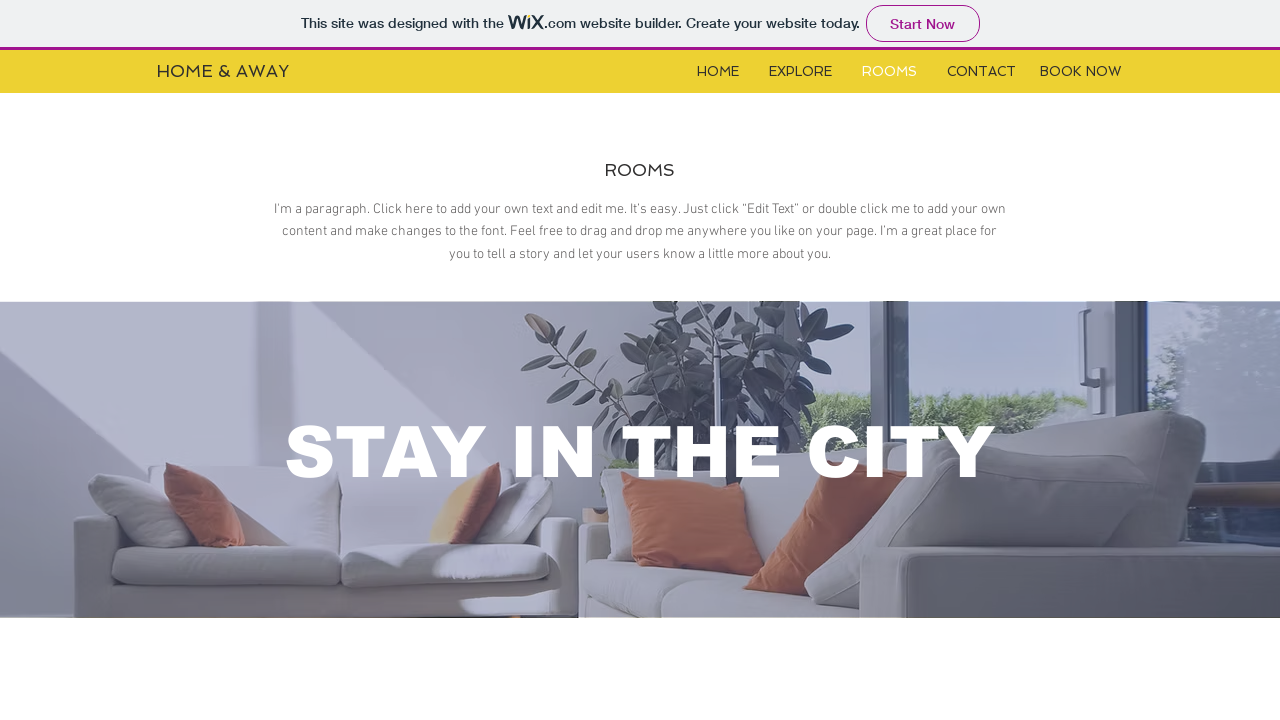

Located booking iframe
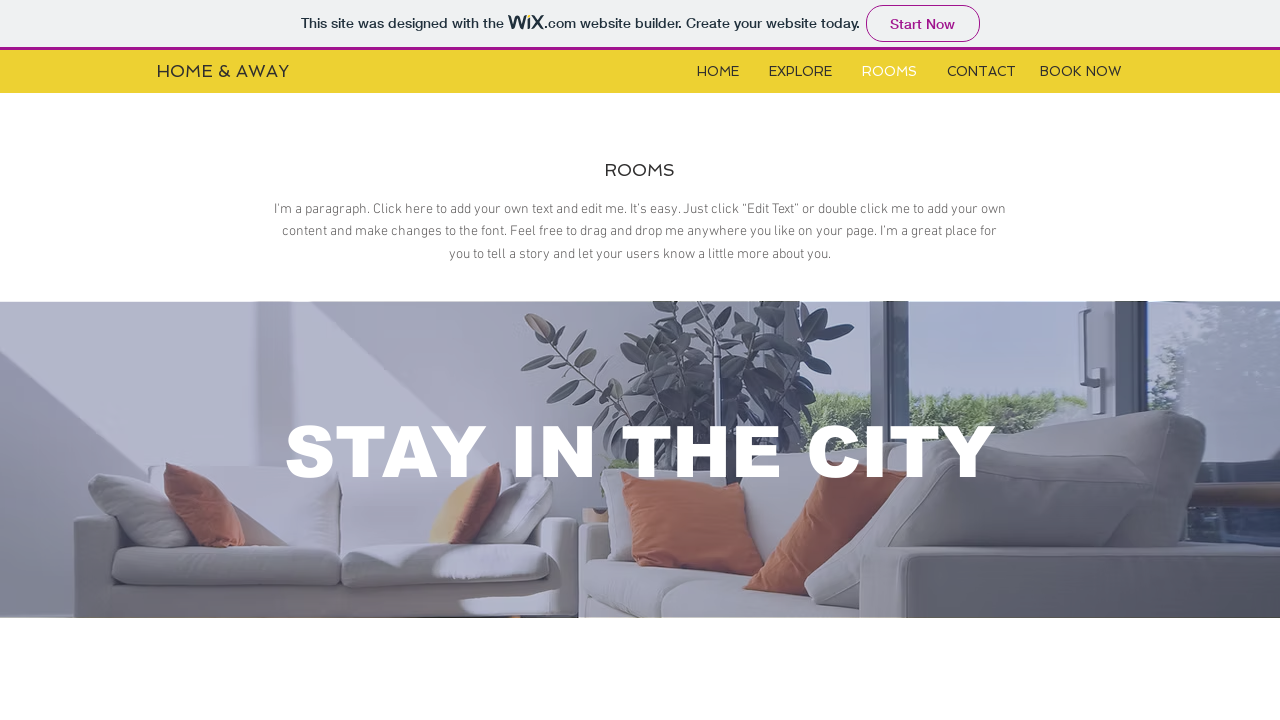

Clicked adults increase button to increment count at (351, 361) on xpath=//*[@id='i6klgqap_0']/iframe >> internal:control=enter-frame >> xpath=//*[
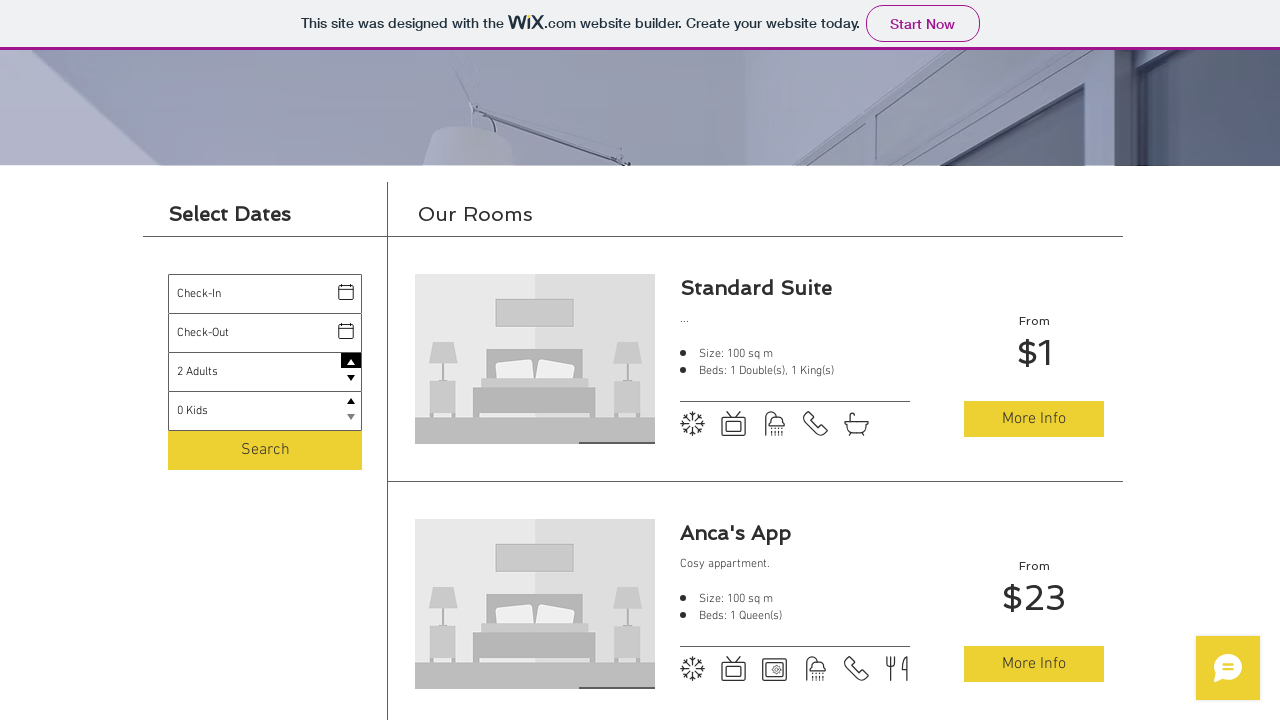

Clicked adults decrease button to decrement count back to 1 at (351, 380) on xpath=//*[@id='i6klgqap_0']/iframe >> internal:control=enter-frame >> xpath=//*[
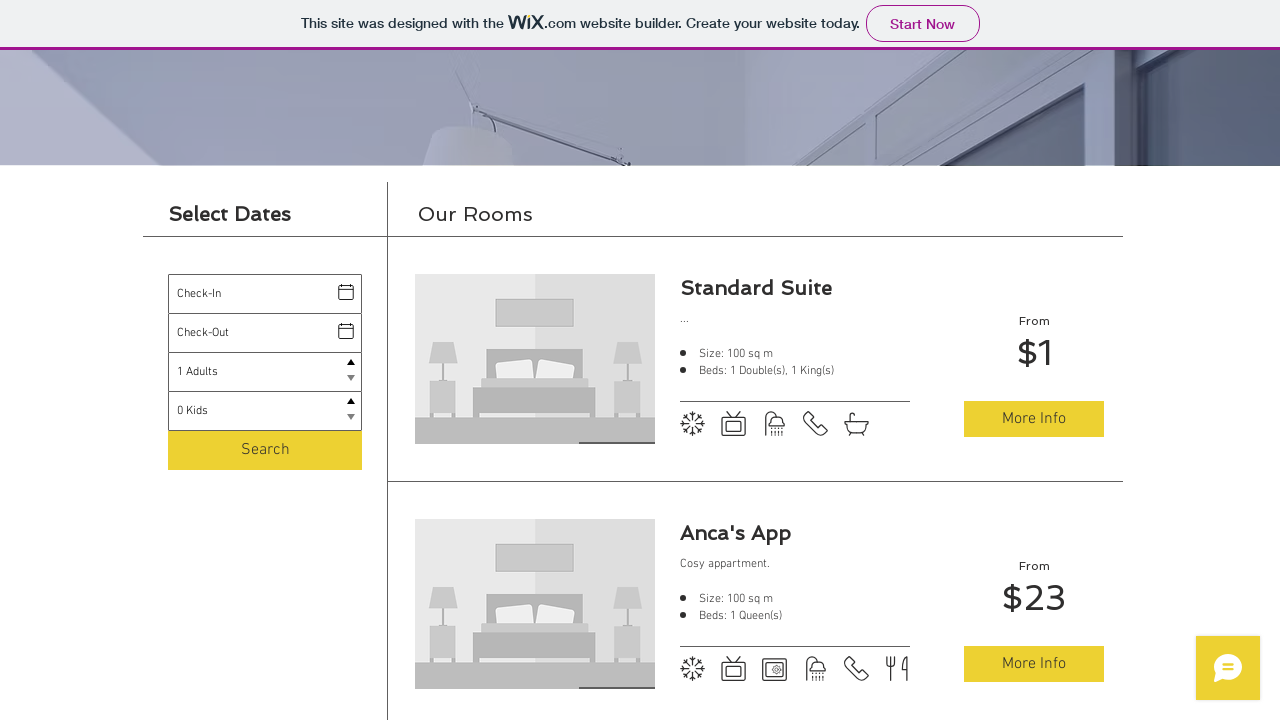

Verified adults count label is displayed showing value of 1
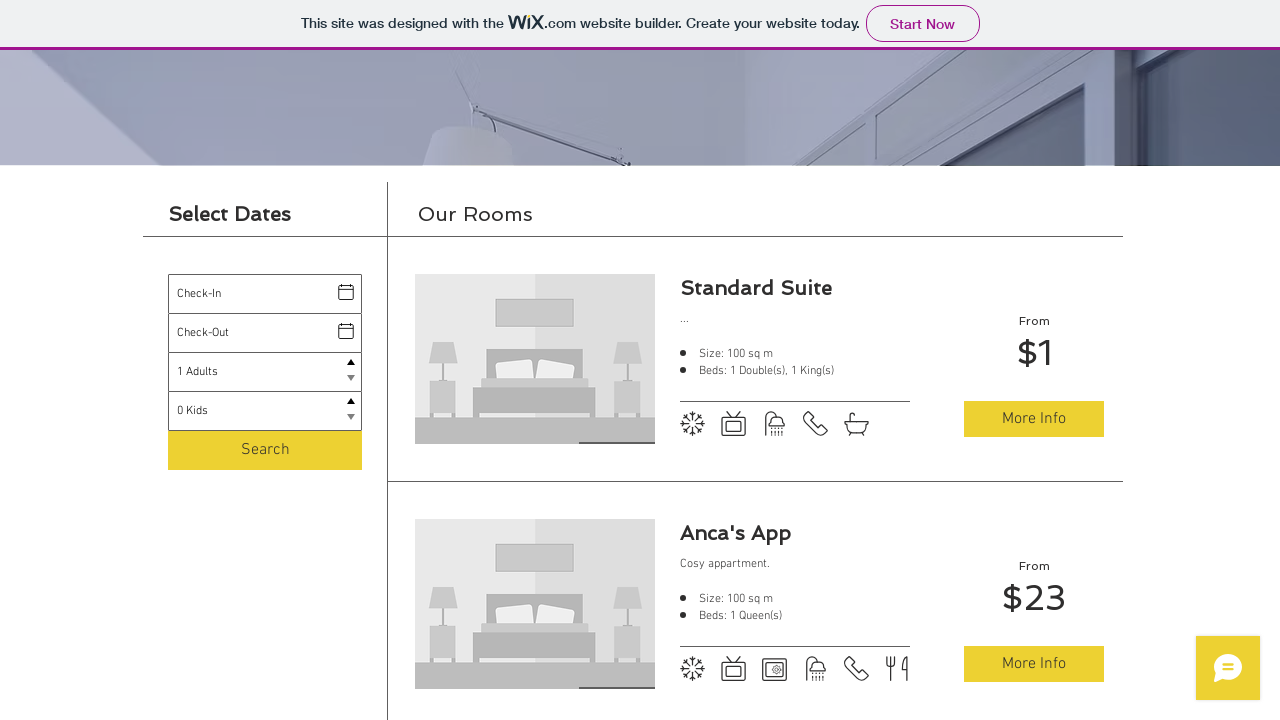

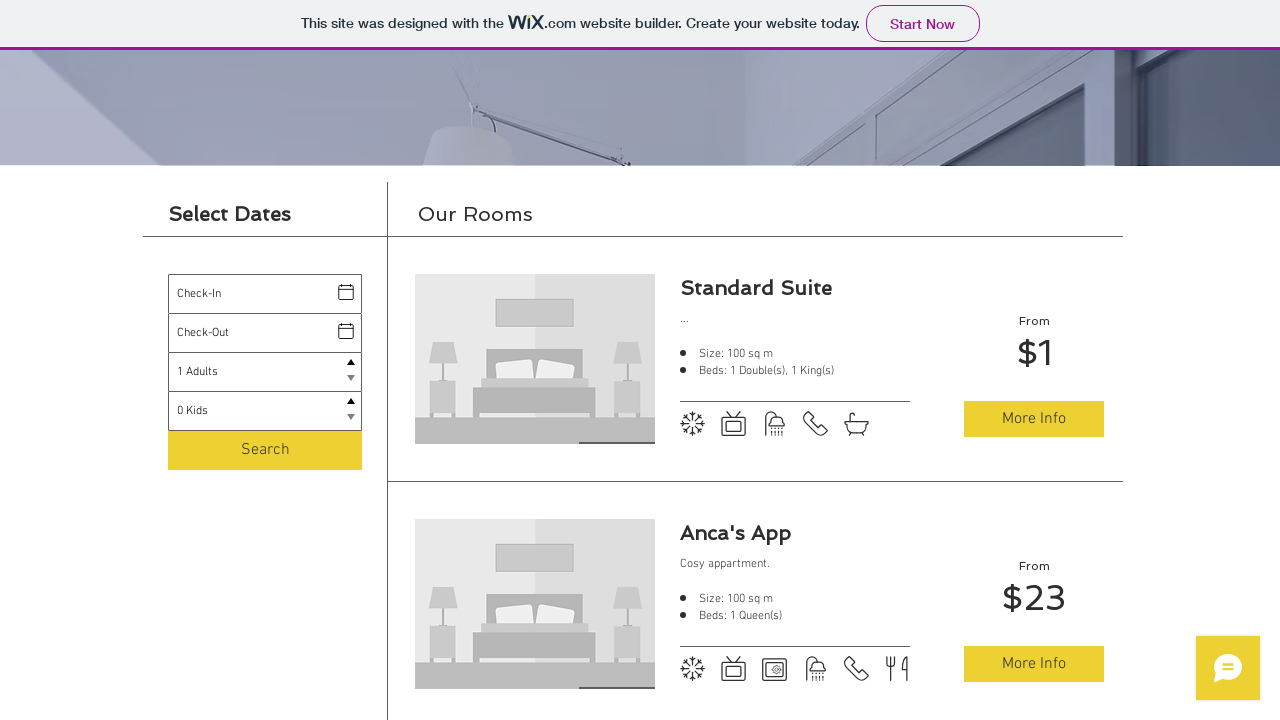